Tests a registration form by filling in first name, last name, and email fields, then submitting the form and verifying a welcome message appears.

Starting URL: http://suninjuly.github.io/registration1.html

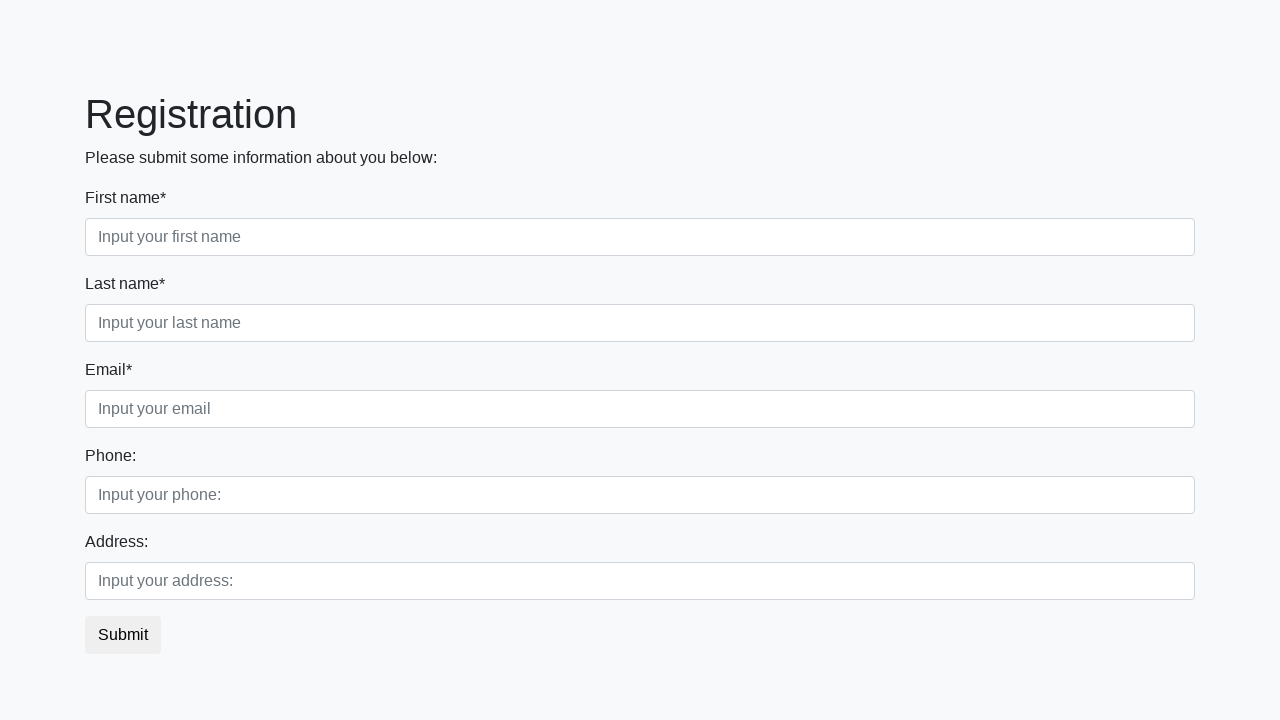

Filled first name field with 'Ivan' on //div[@class='first_block']/div[@class='form-group first_class']/input
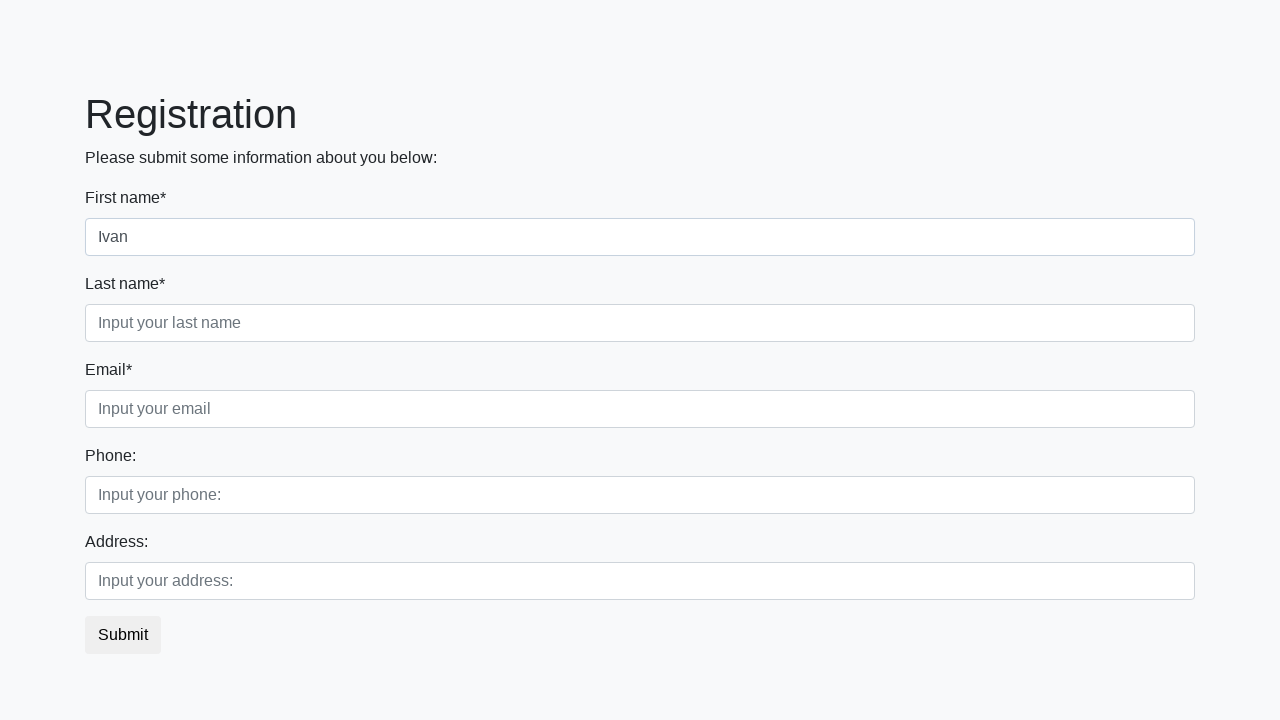

Filled last name field with 'Petrov' on //div[@class='first_block']/div[@class='form-group second_class']/input
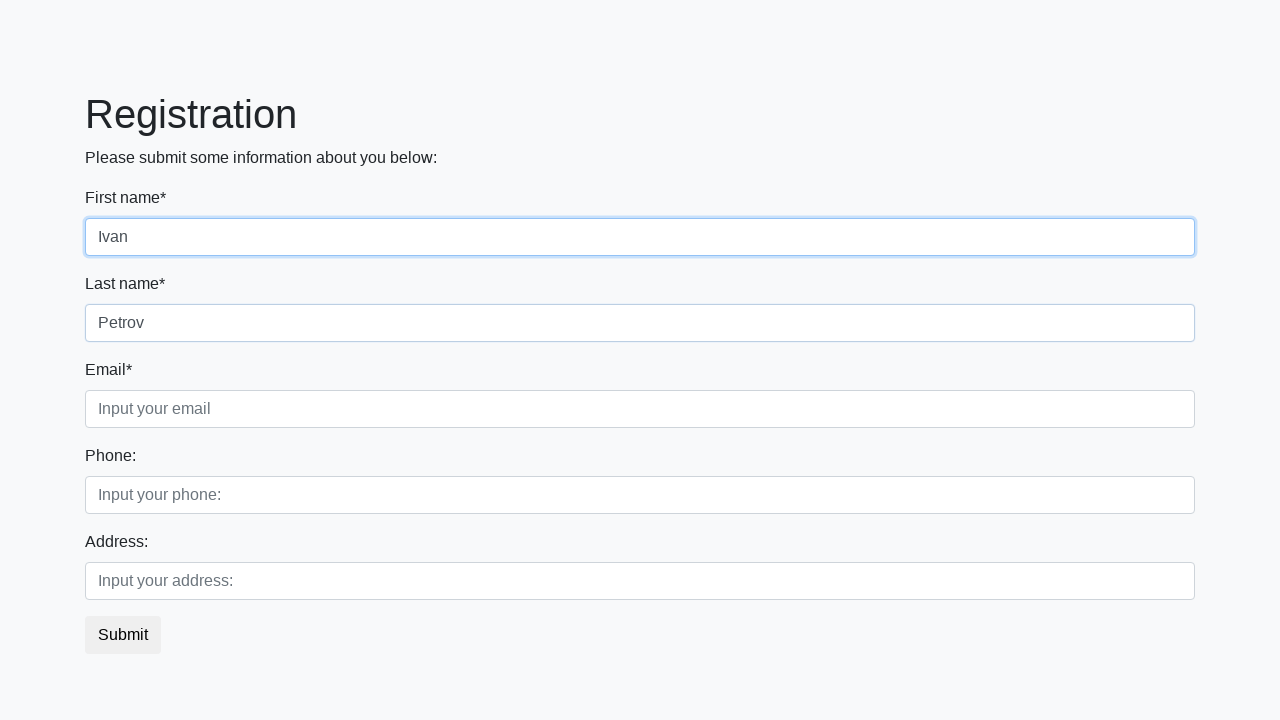

Filled email field with 'ivan_petrov@yandex.ru' on //div[@class='first_block']/div[@class='form-group third_class']/input
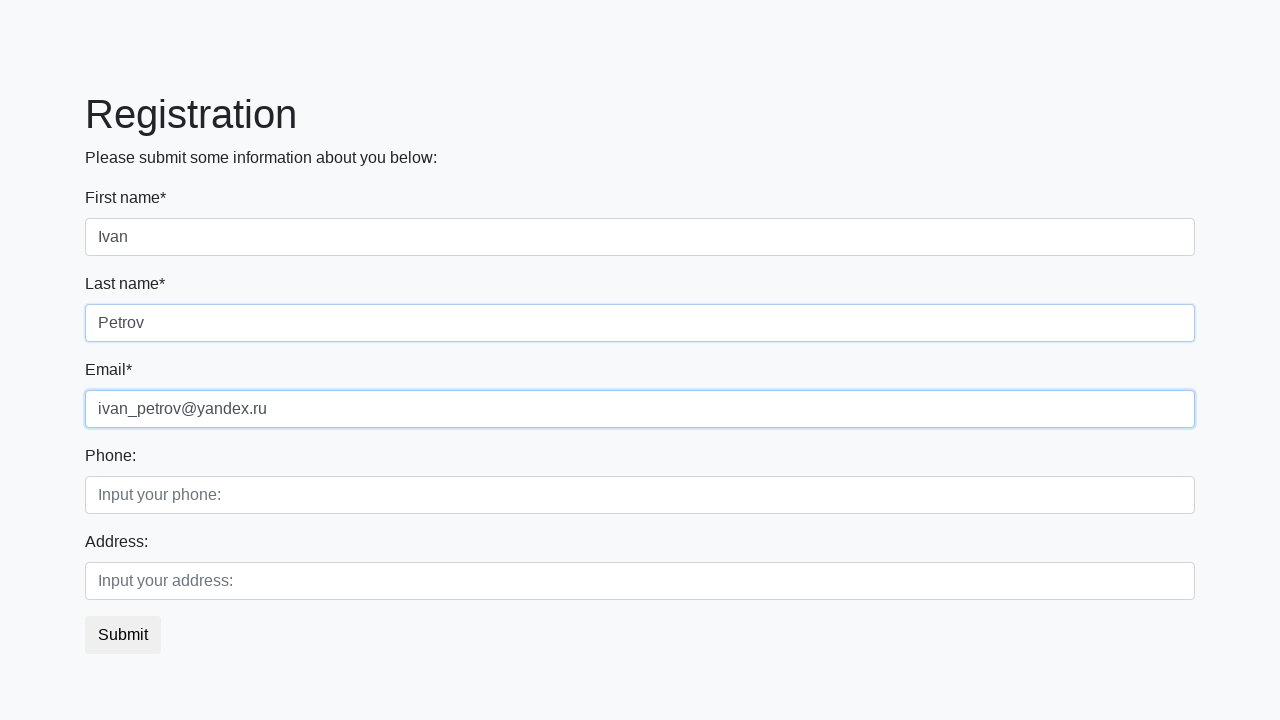

Clicked submit button at (123, 635) on button.btn
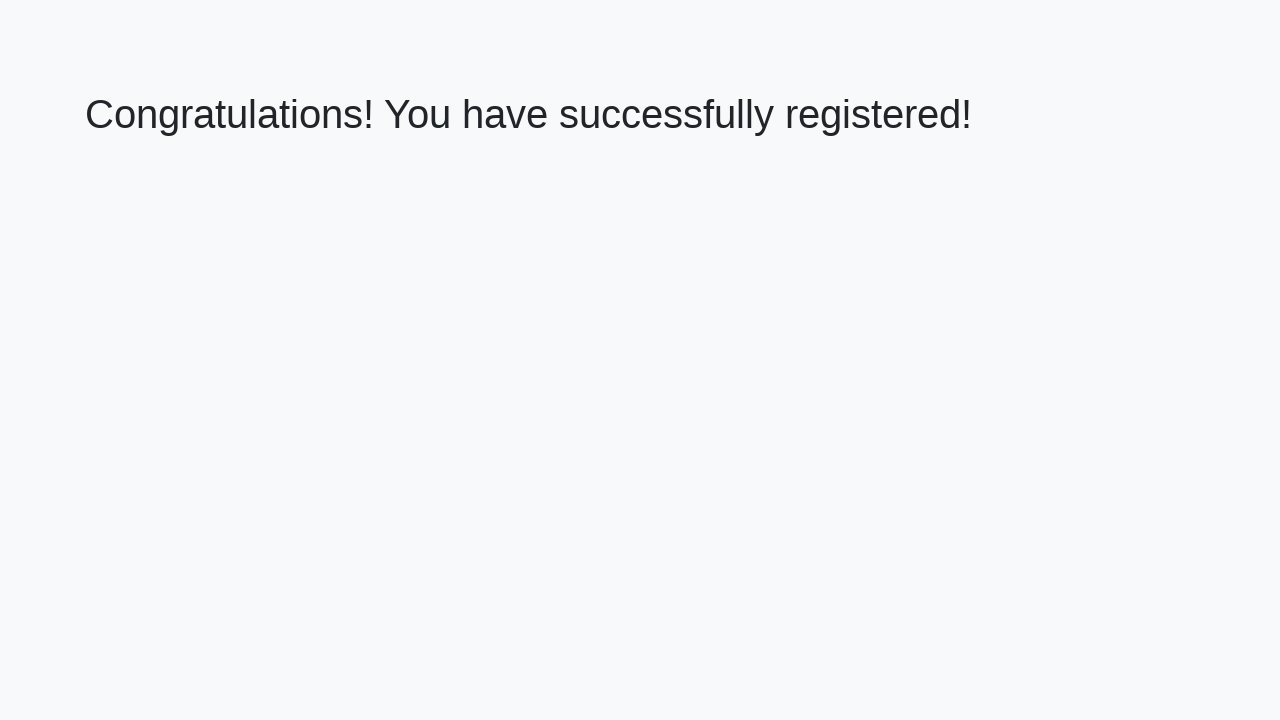

Welcome message loaded
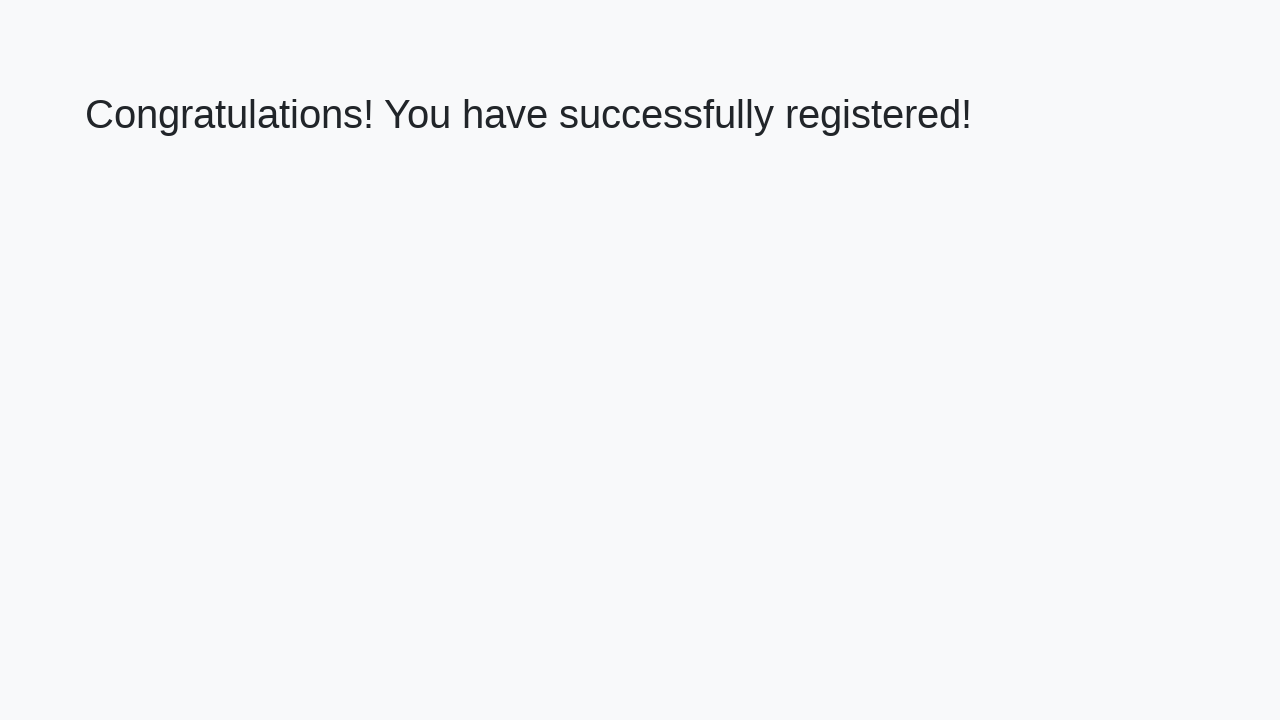

Retrieved welcome text content
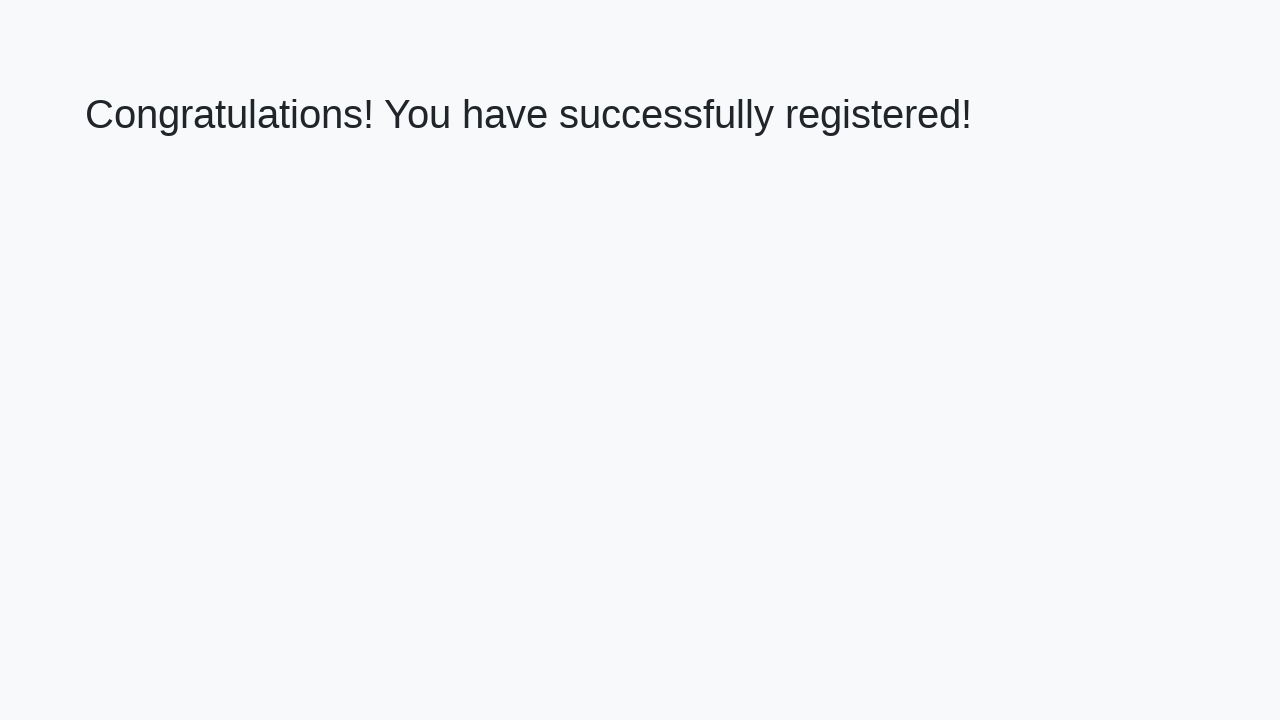

Verified welcome text is not 'Not Found Welcome text'
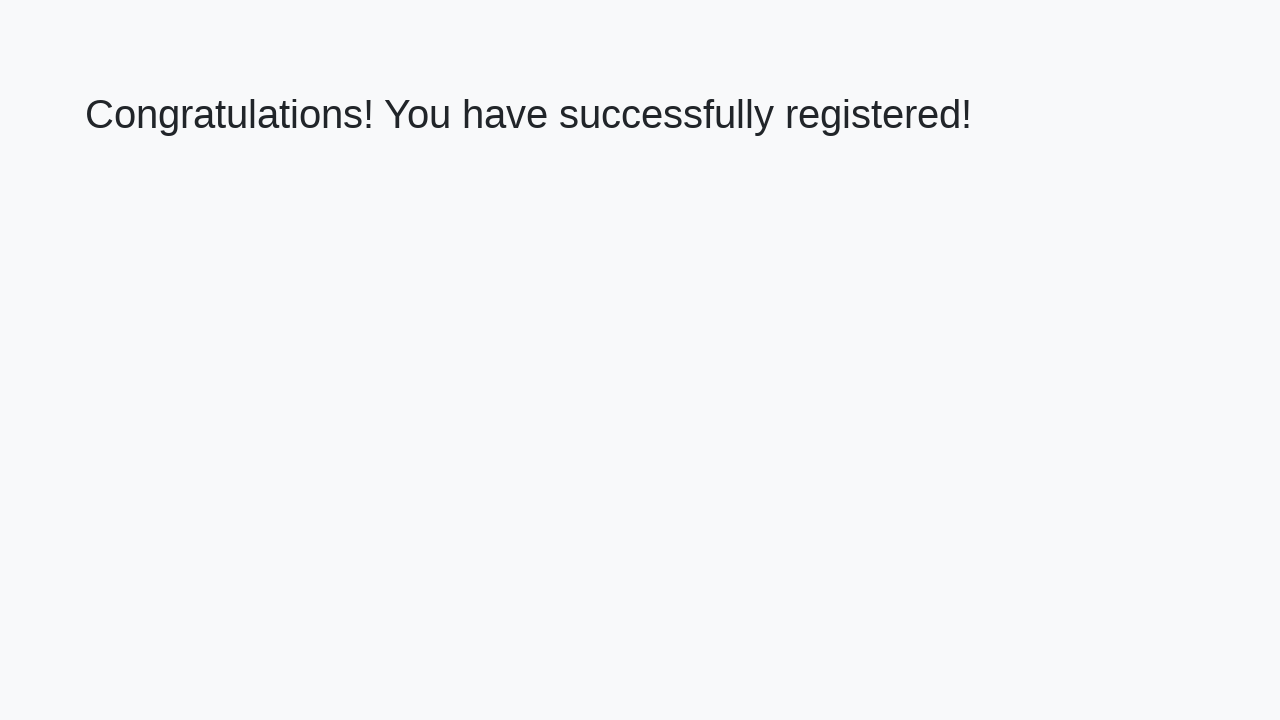

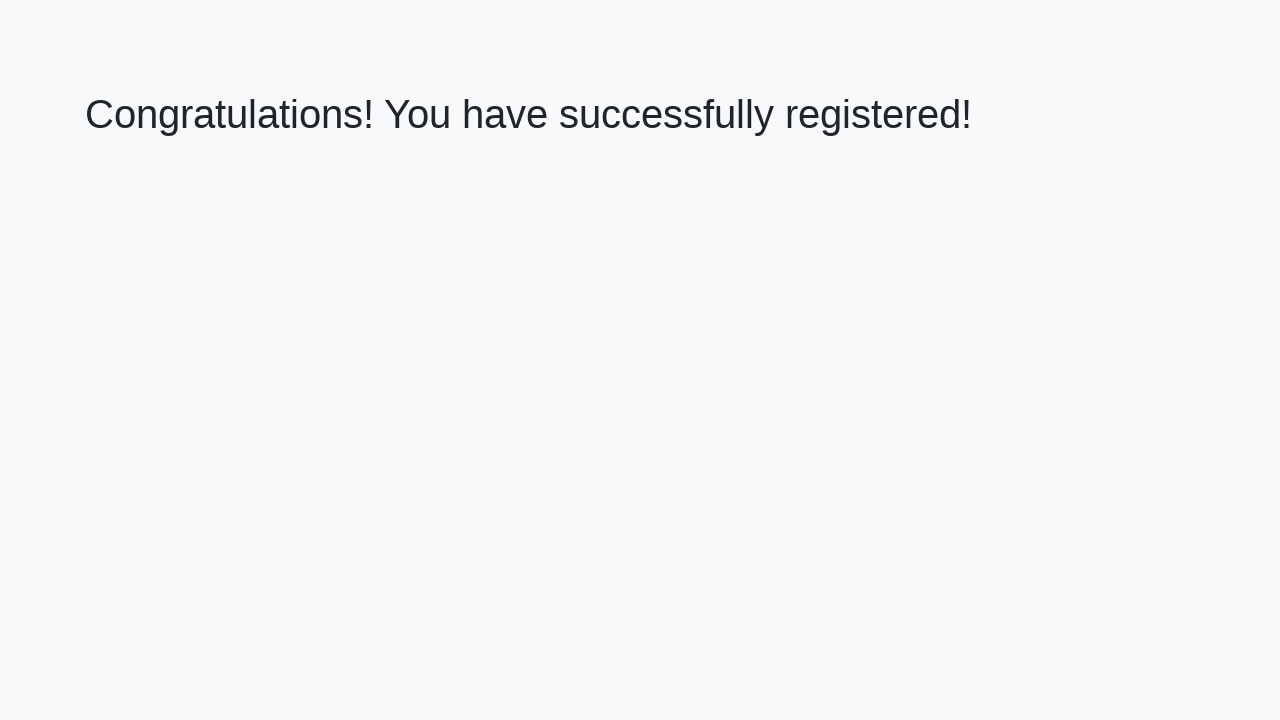